Tests form interaction by reading a custom attribute from an element, performing a mathematical calculation on that value, filling the result into an input field, checking checkboxes, and submitting the form.

Starting URL: http://suninjuly.github.io/get_attribute.html

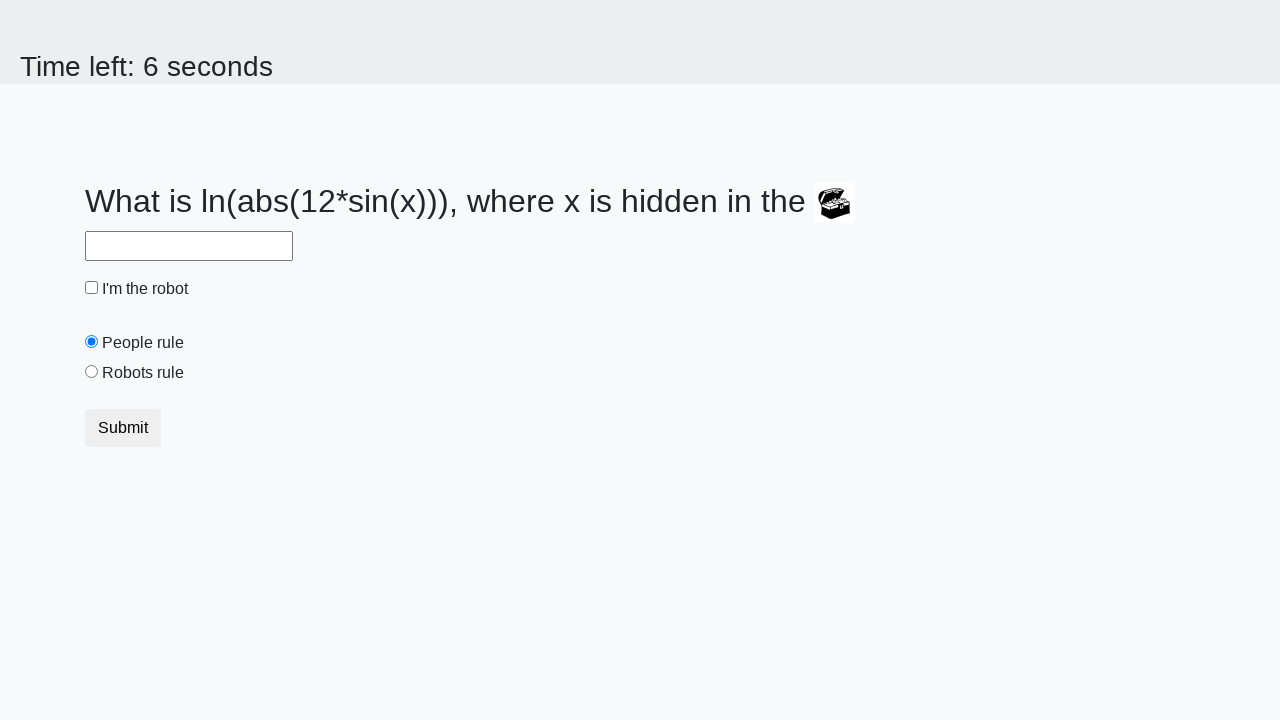

Located treasure element with ID 'treasure'
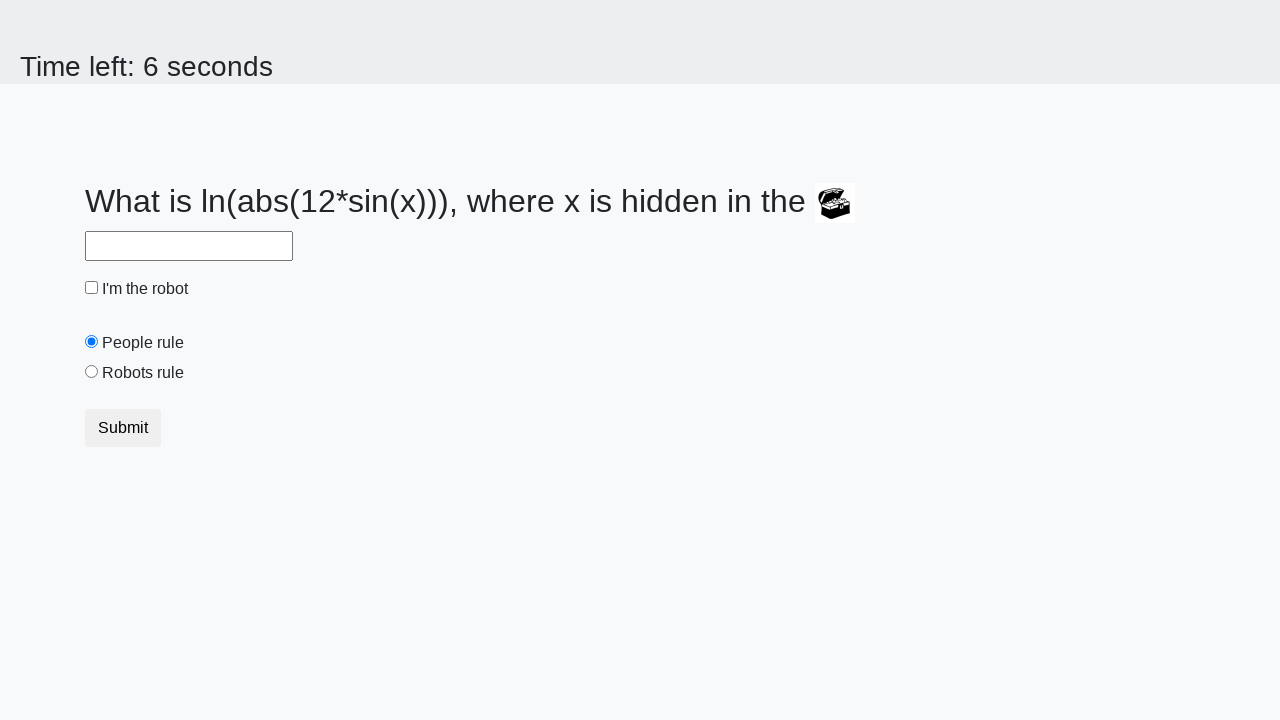

Retrieved custom 'valuex' attribute from treasure element: 649
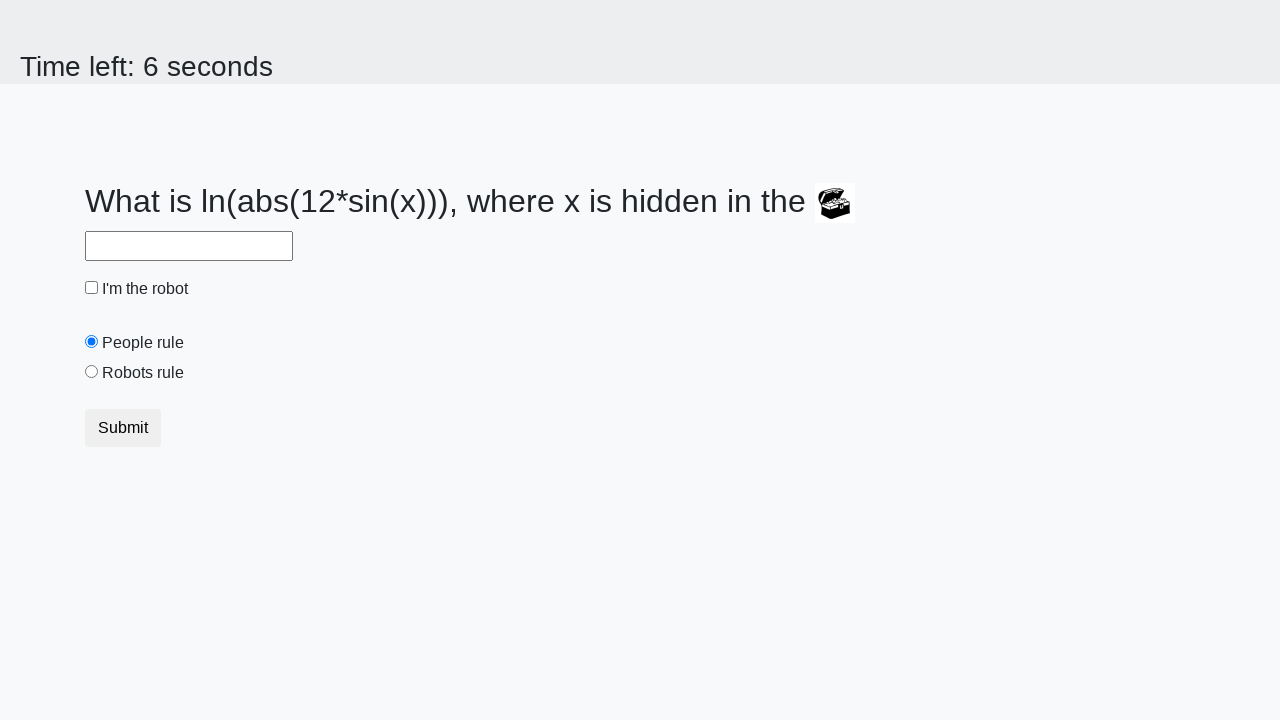

Calculated mathematical result using log(abs(12*sin(649))): 2.4504210044305146
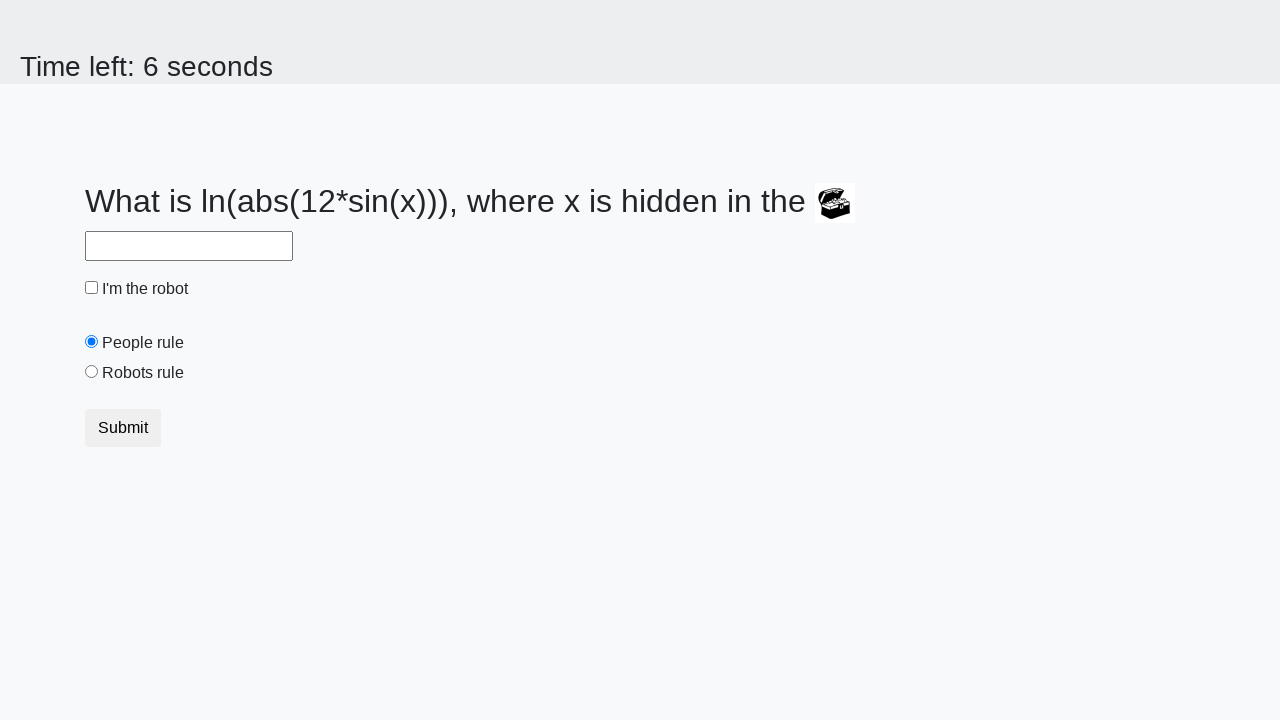

Filled answer field with calculated value: 2.4504210044305146 on input#answer
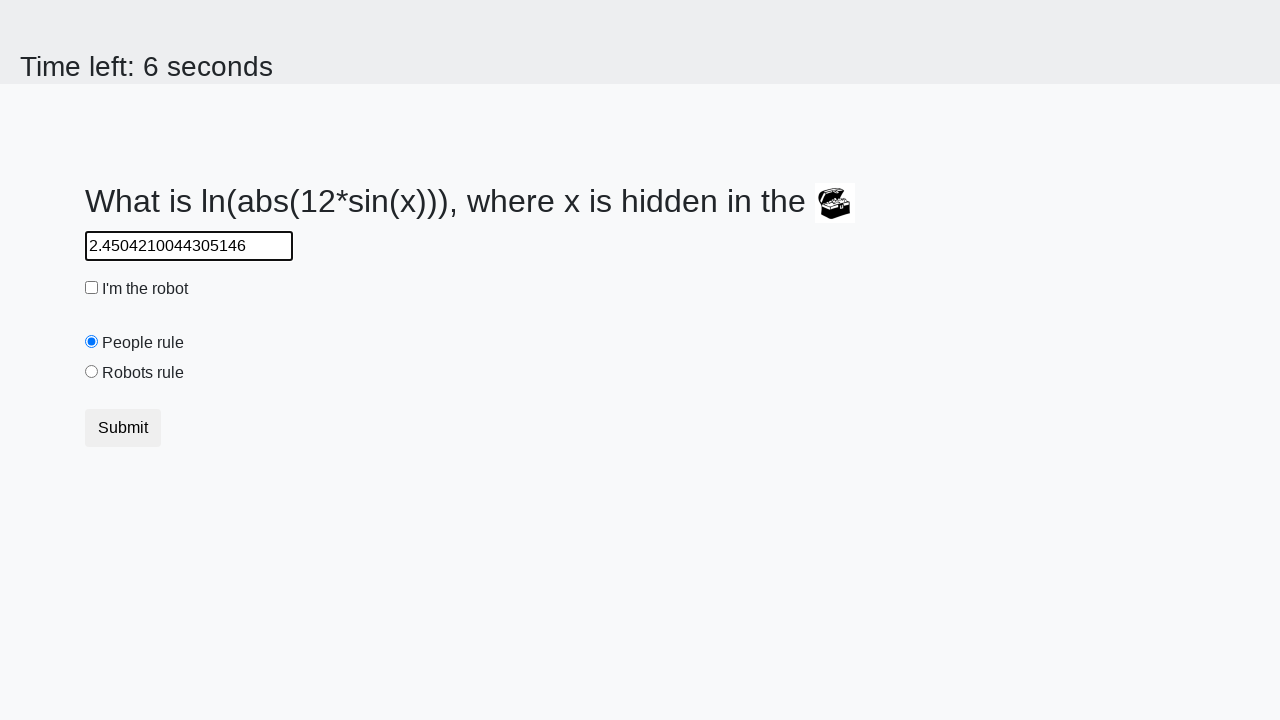

Checked 'robot' checkbox at (92, 288) on input#robotCheckbox
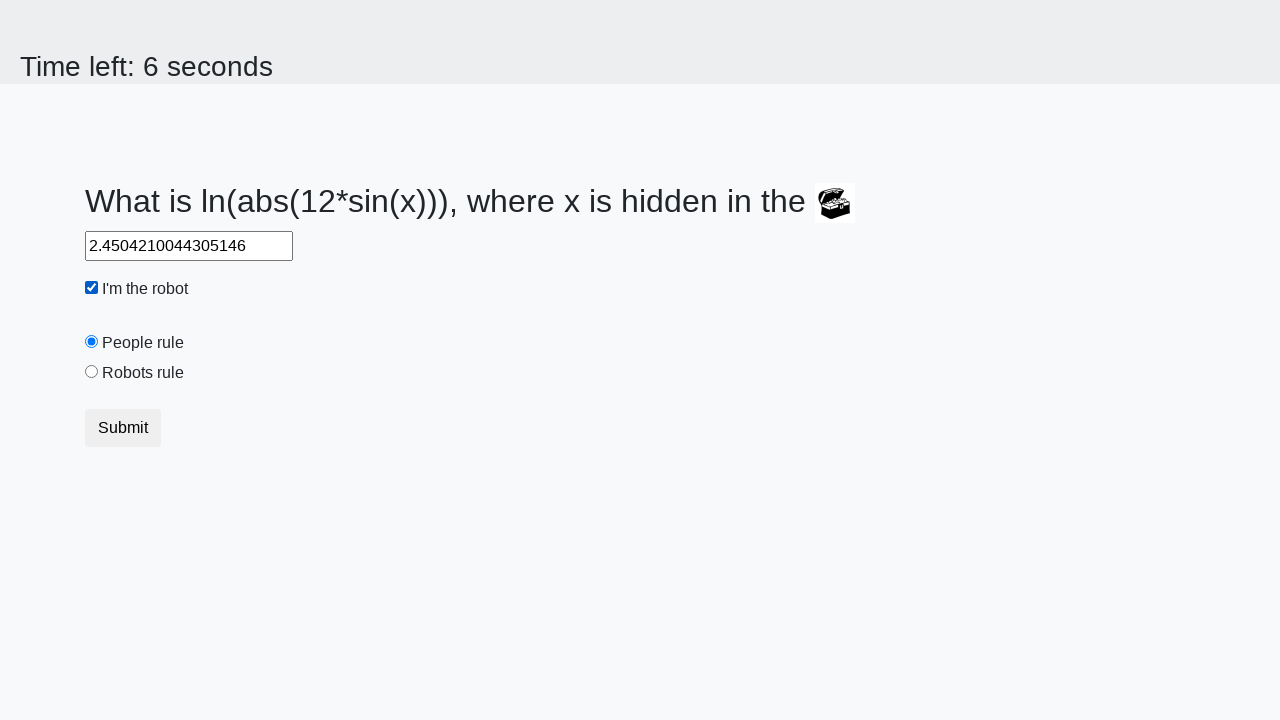

Checked 'robots rule' checkbox at (92, 372) on input#robotsRule
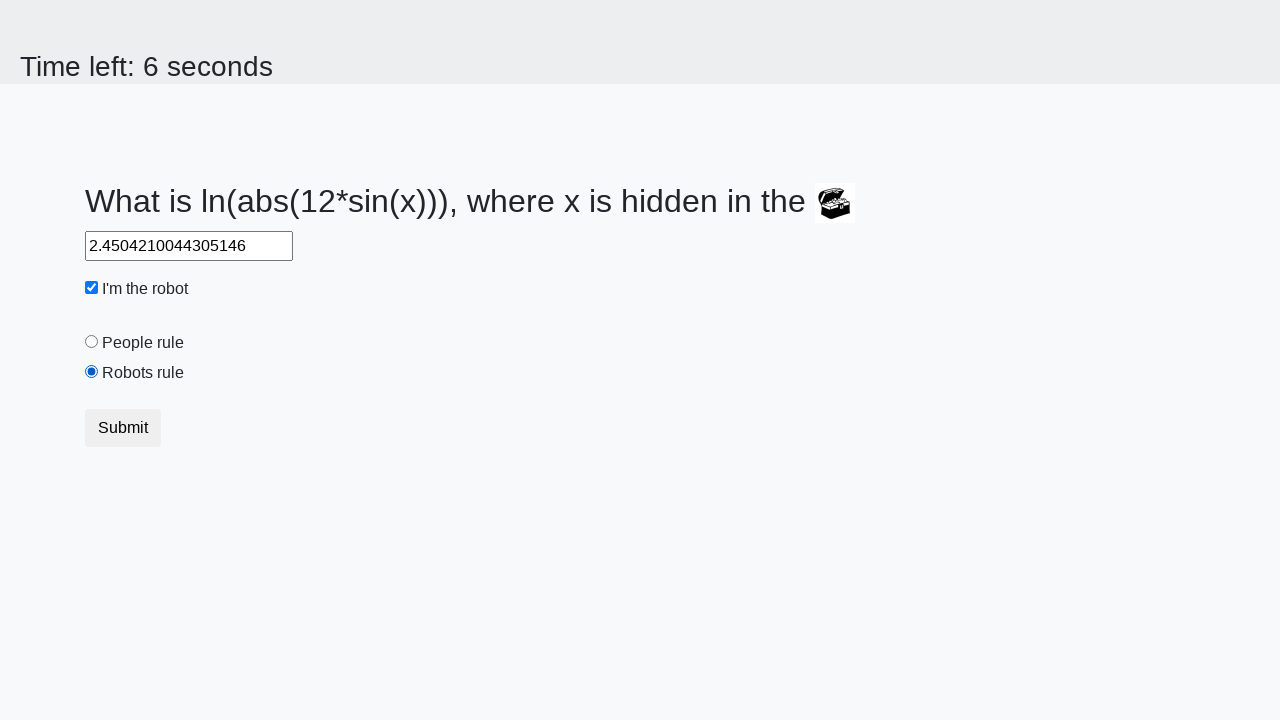

Clicked submit button to submit form at (123, 428) on button.btn
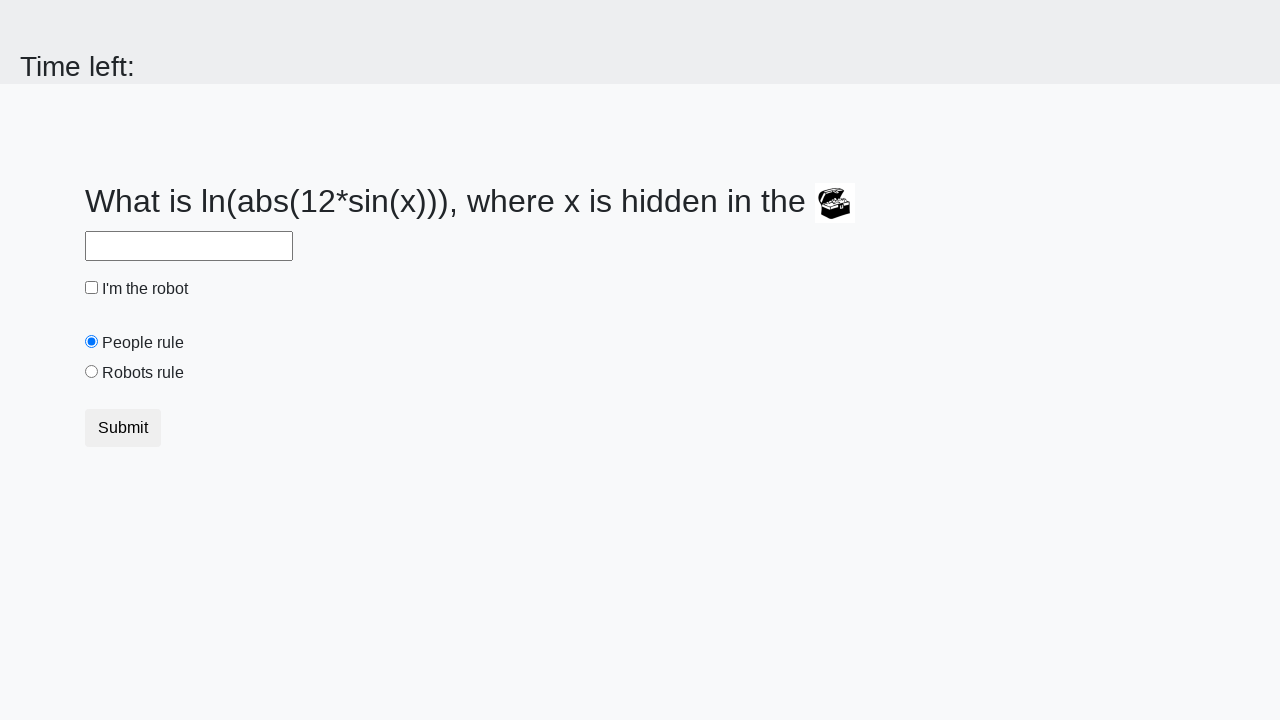

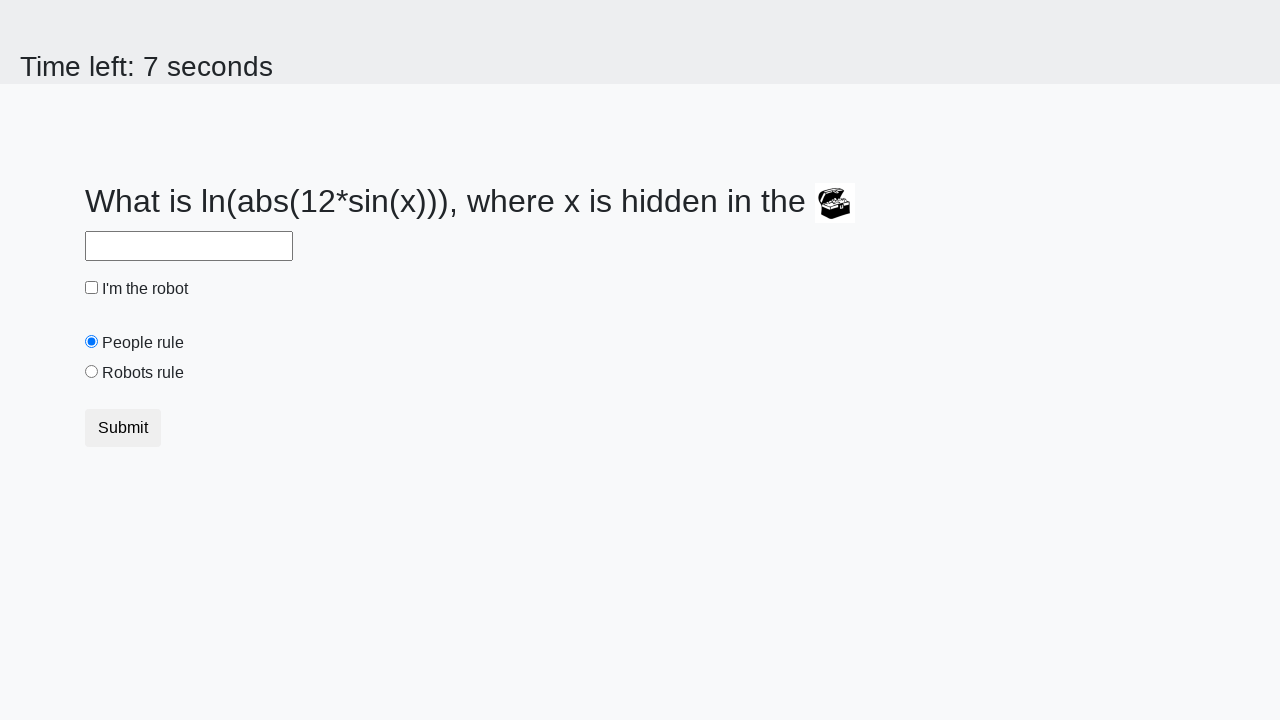